Navigates to multiple e-commerce websites (Lulu and Georgia, Wayfair, West Elm, Walmart) and verifies that each page loads by checking the page title contains relevant information from the URL.

Starting URL: https://luluandgeorgia.com

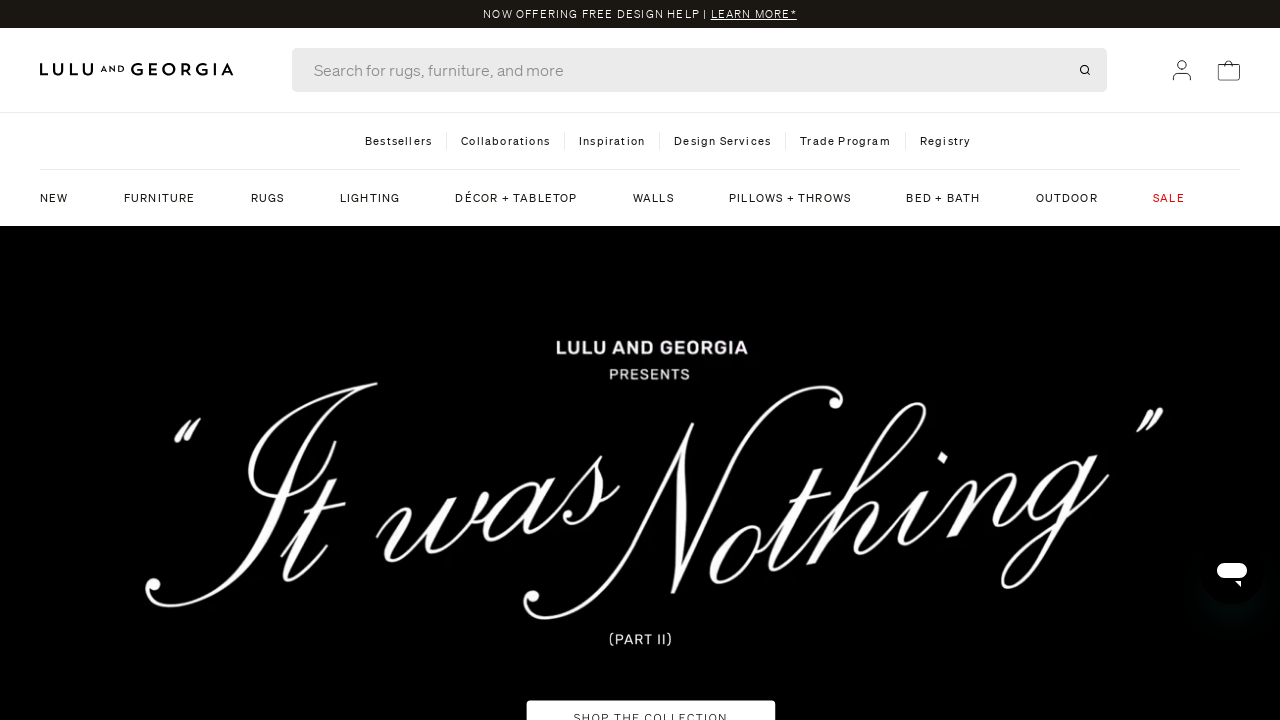

Retrieved page title from Lulu and Georgia homepage
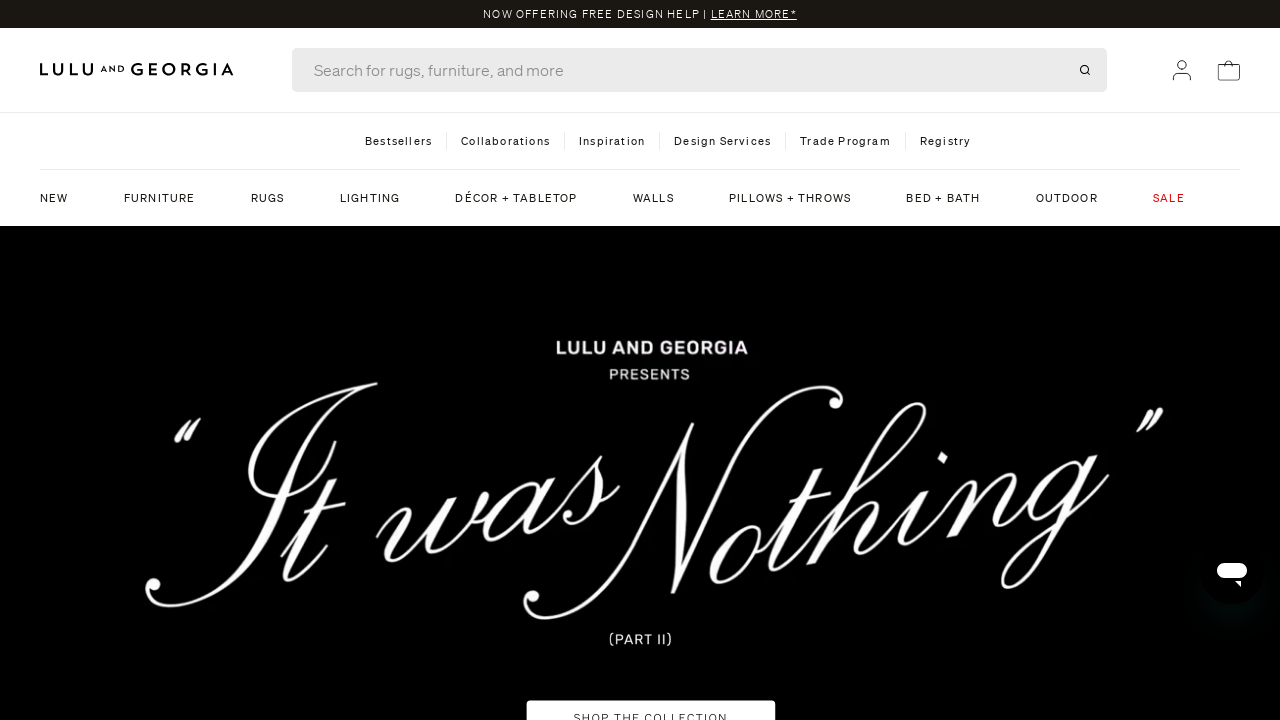

Verified current URL: https://www.luluandgeorgia.com/ - Title: luluandgeorgia
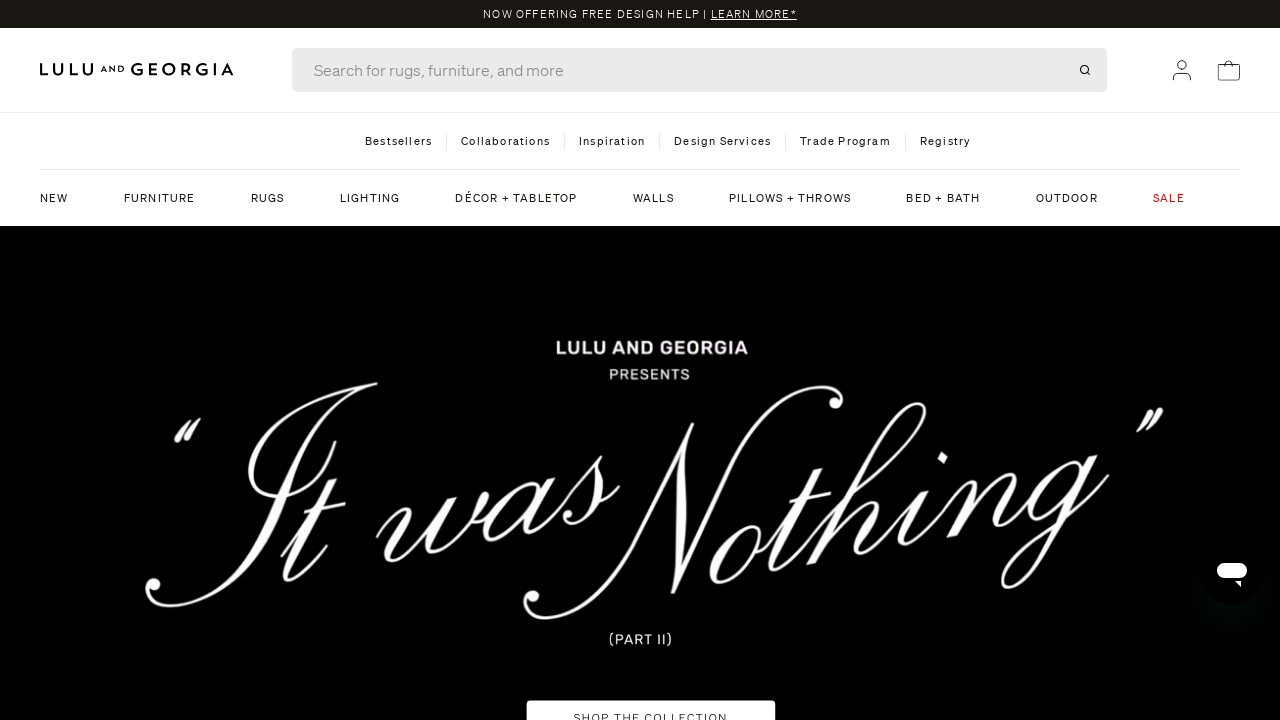

Navigated to https://wayfair.com
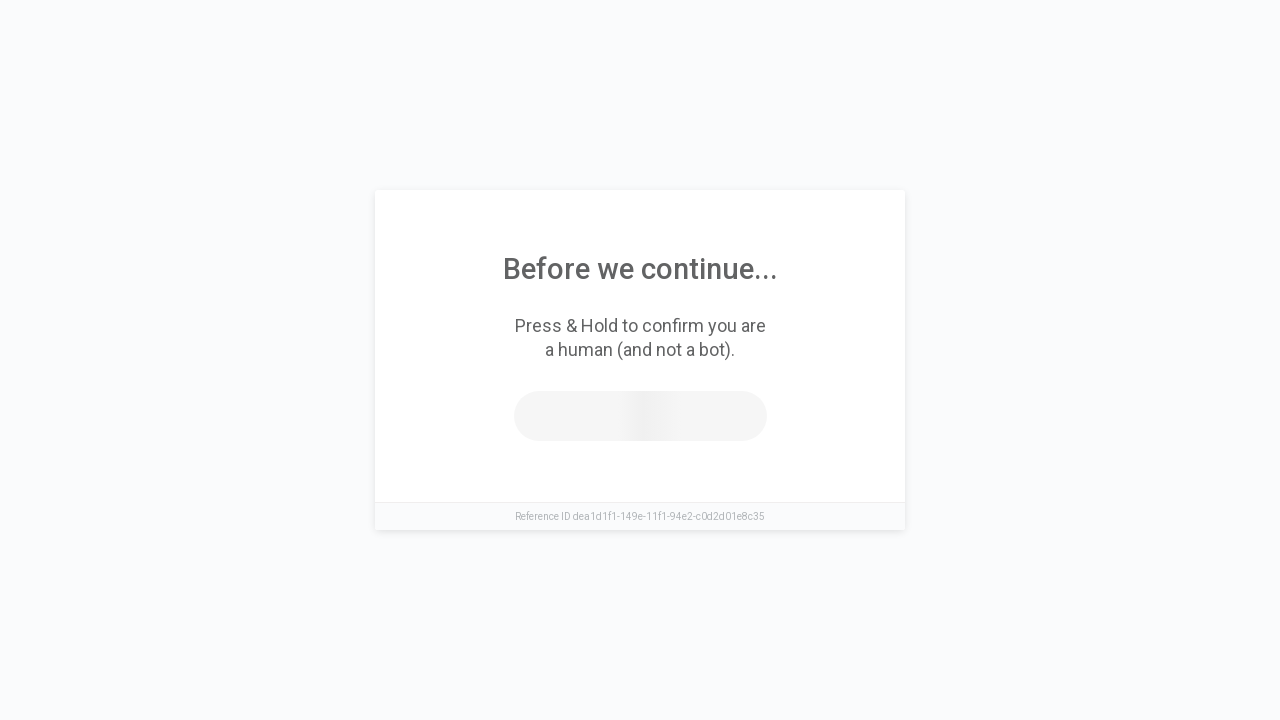

Waited for page to load at https://wayfair.com
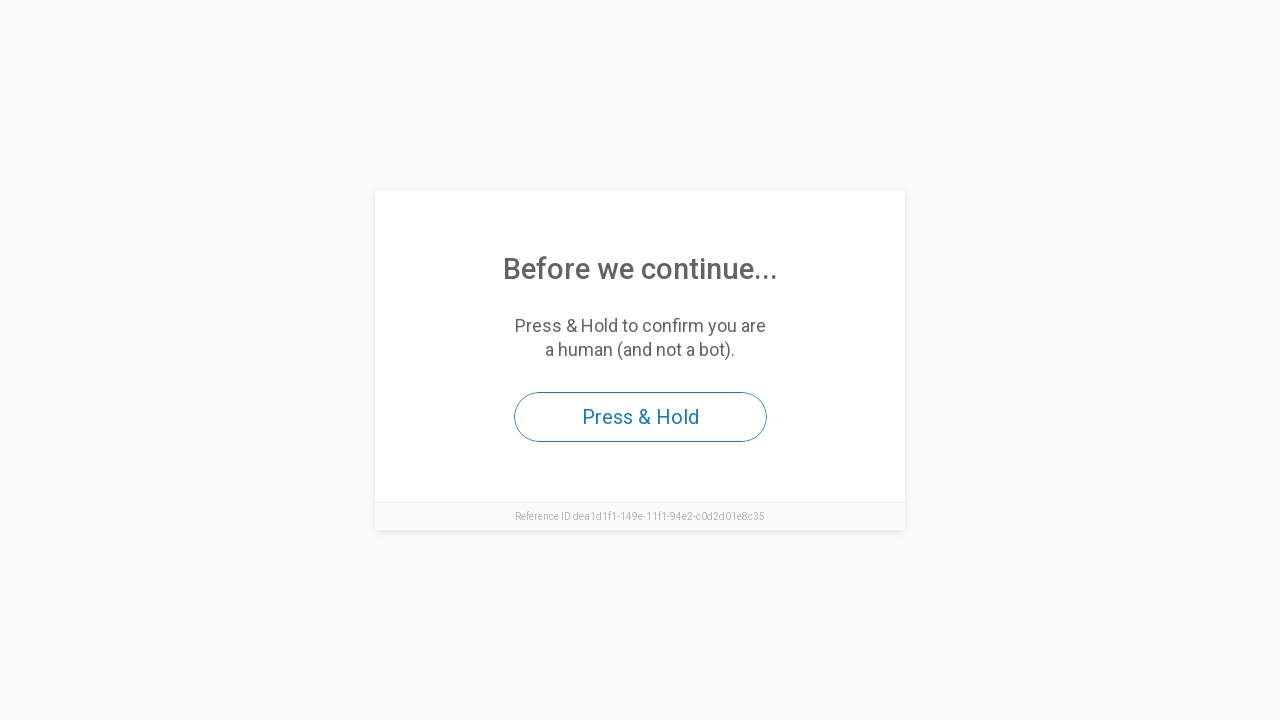

Retrieved page title from https://wayfair.com
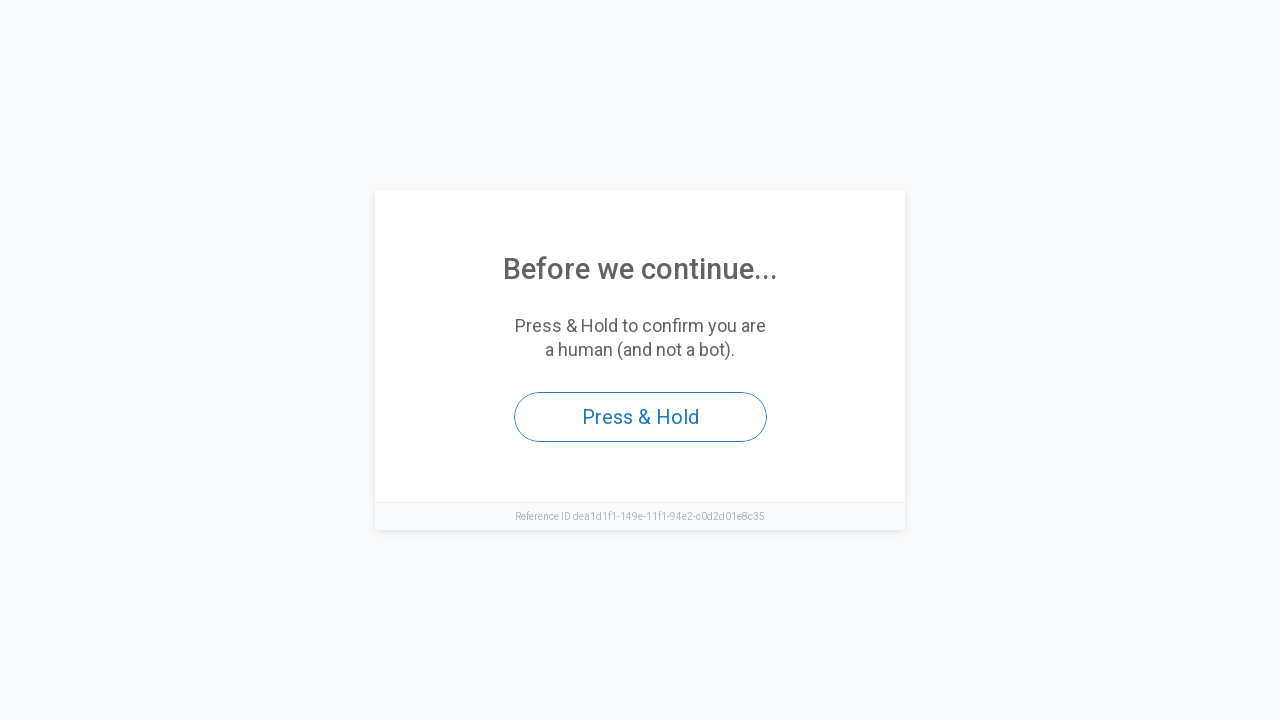

Verified current URL: https://www.wayfair.com/ - Title: accesstothispagehasbeendenied
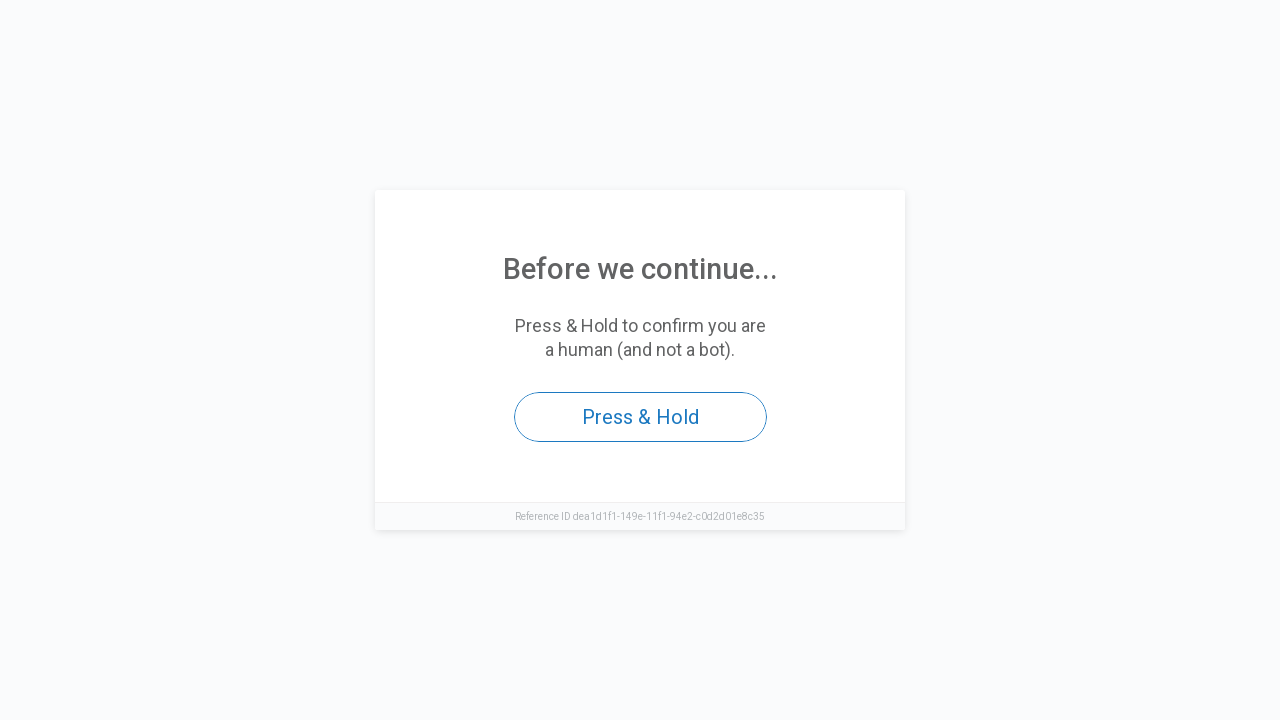

Navigated to https://www.westelm.com
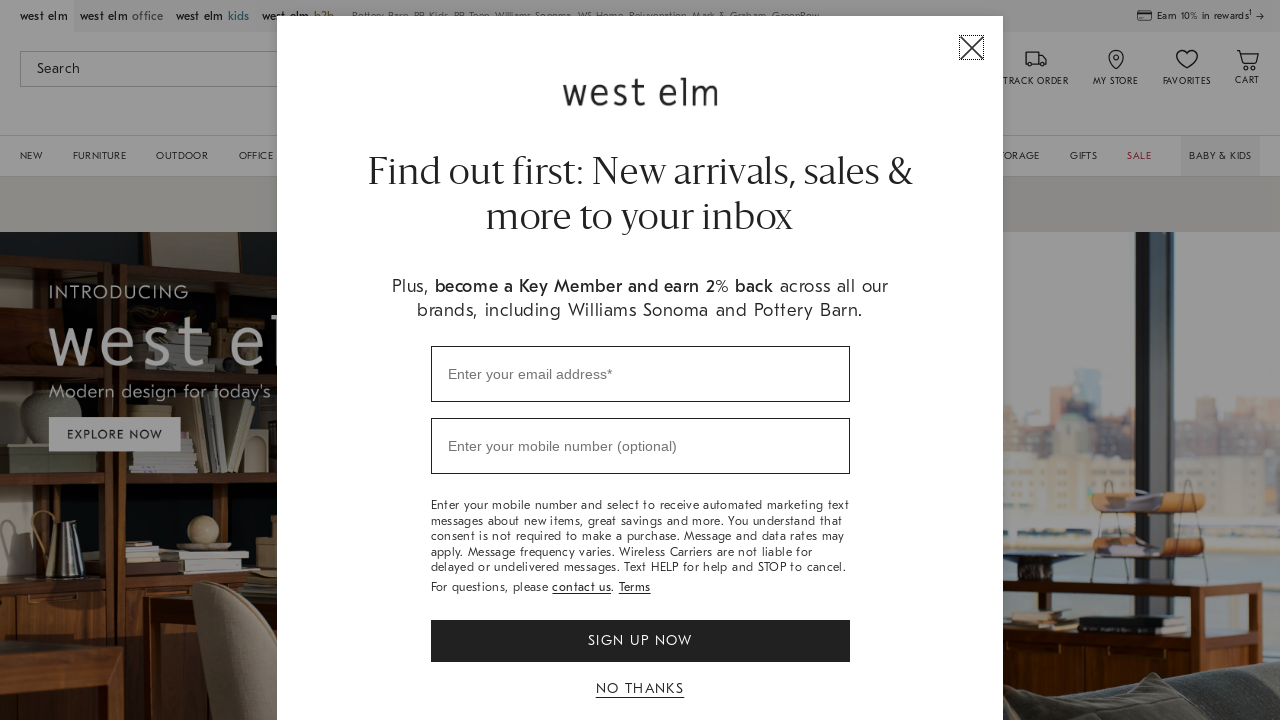

Waited for page to load at https://www.westelm.com
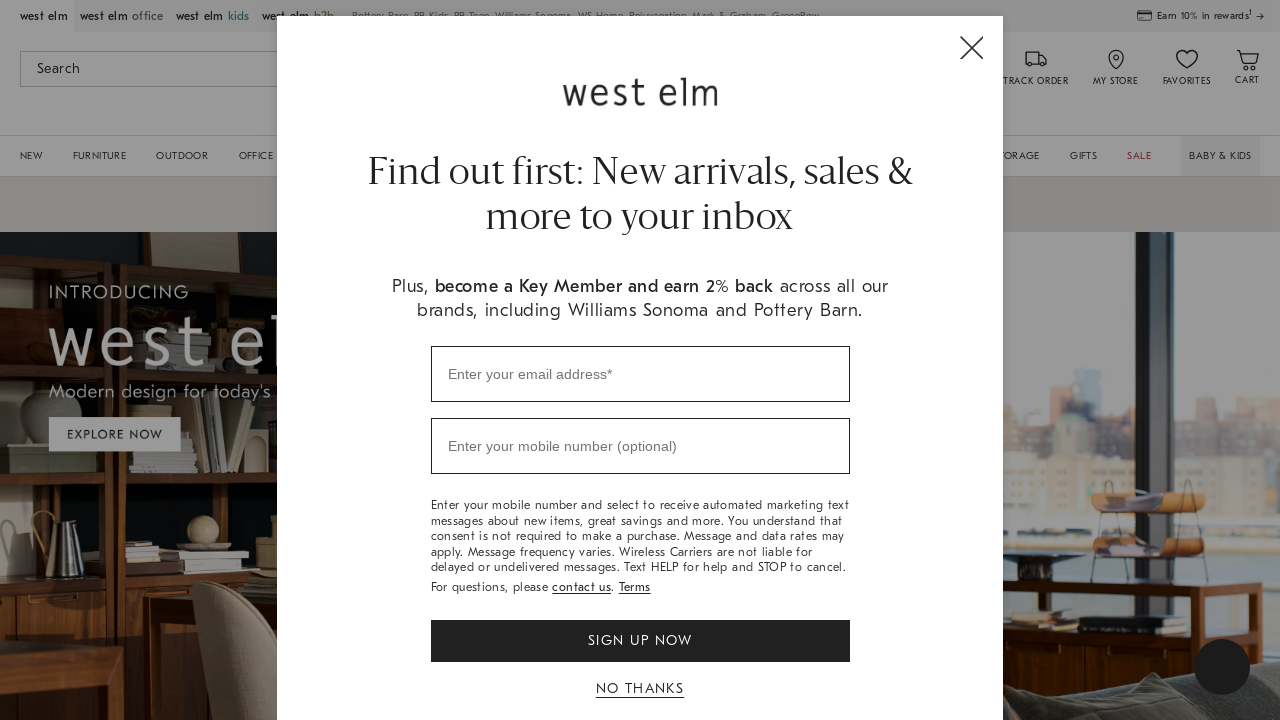

Retrieved page title from https://www.westelm.com
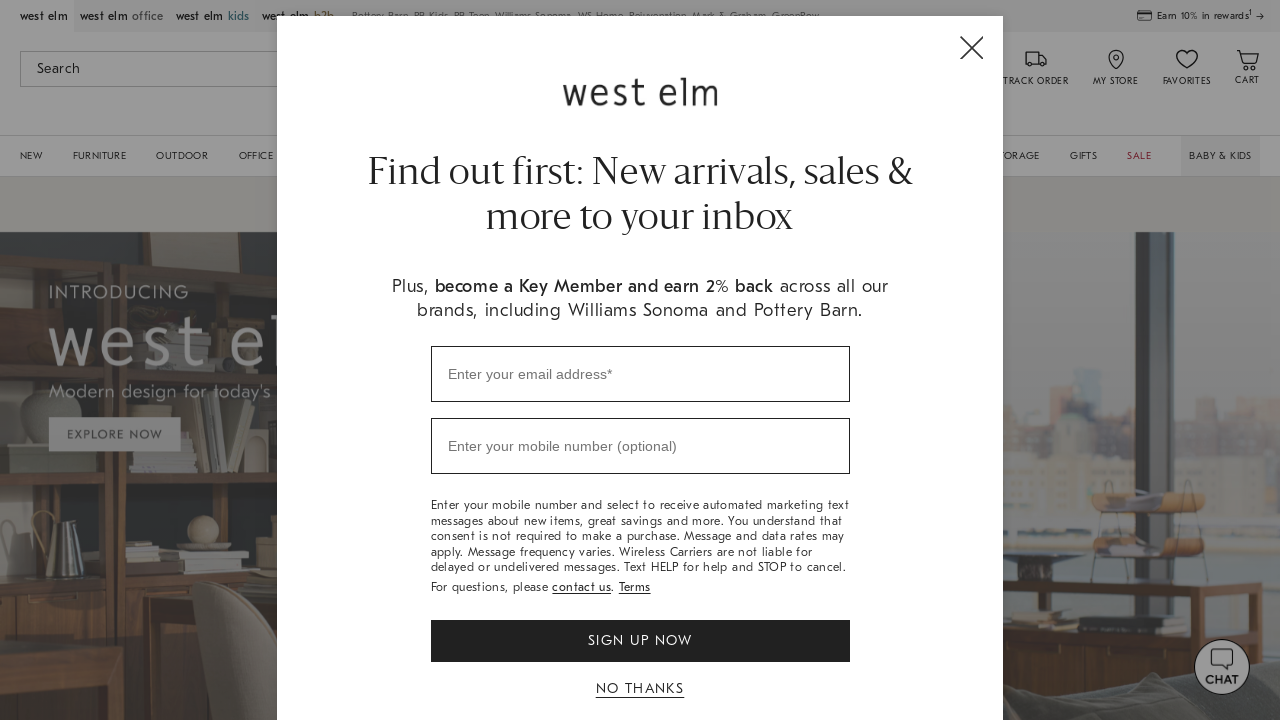

Verified current URL: https://www.westelm.com/ - Title: westelm:modernfurniture,homedecor,lighting&more
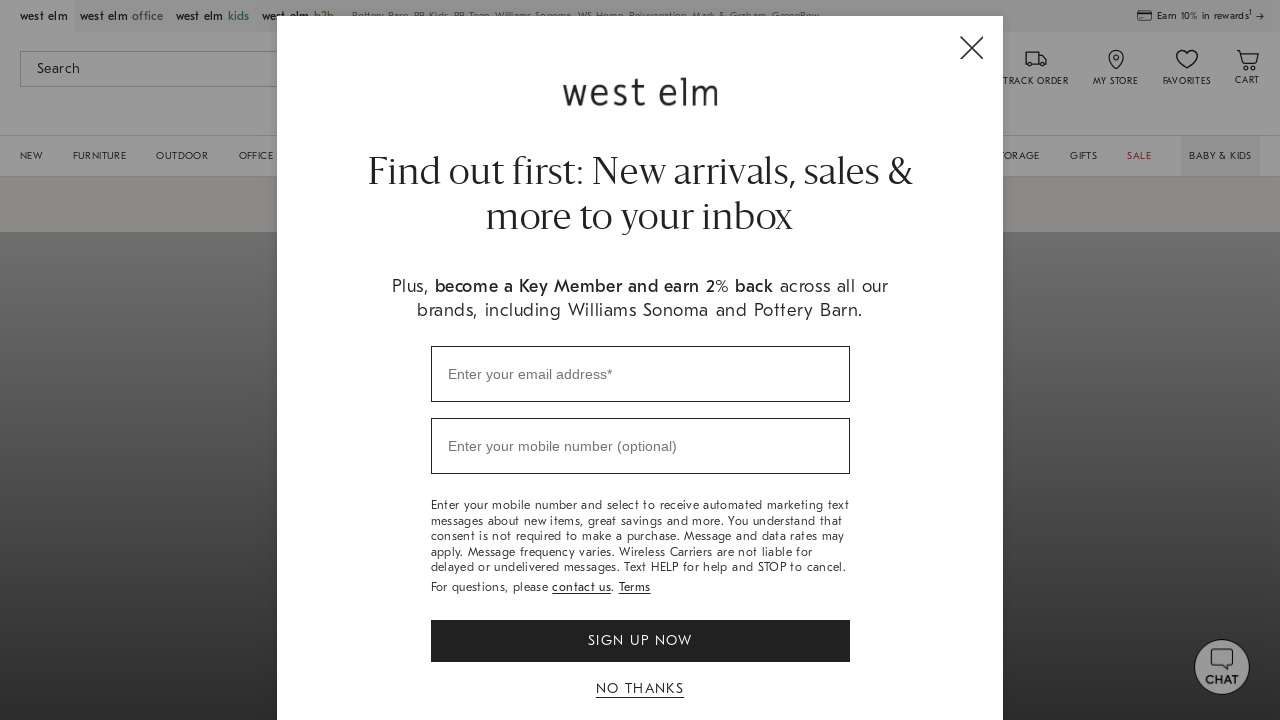

Navigated to https://walmart.com
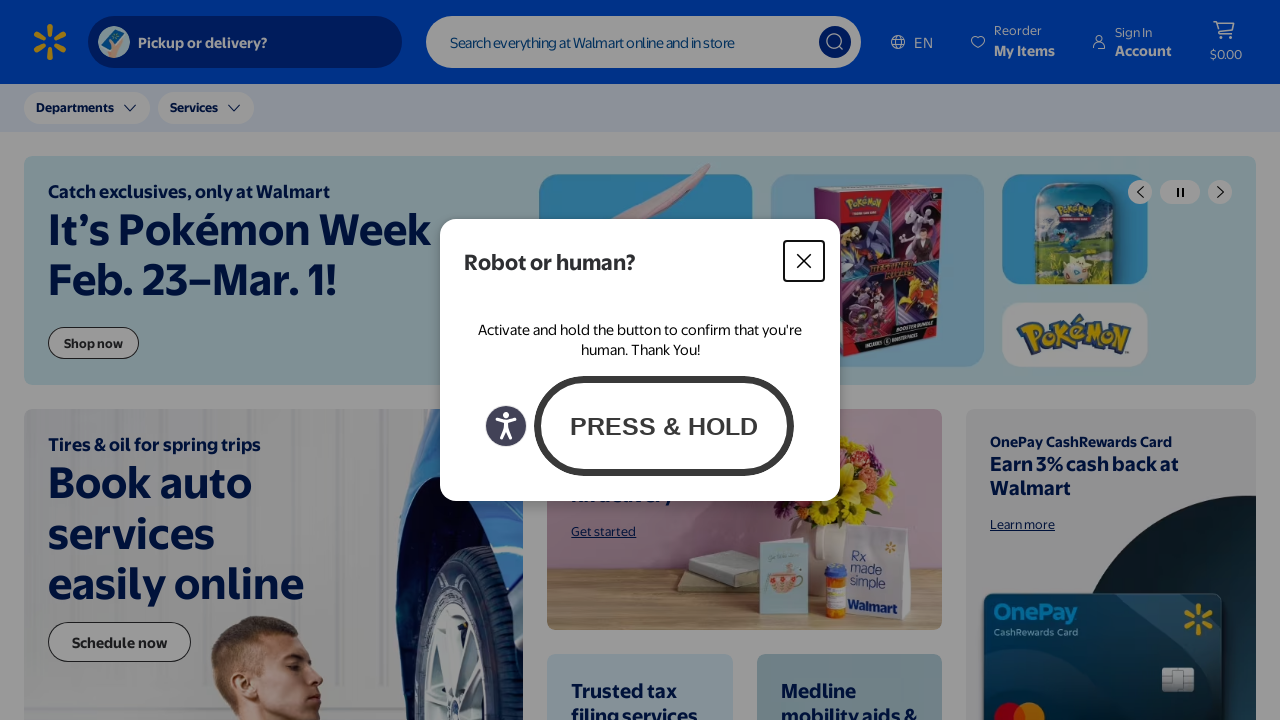

Waited for page to load at https://walmart.com
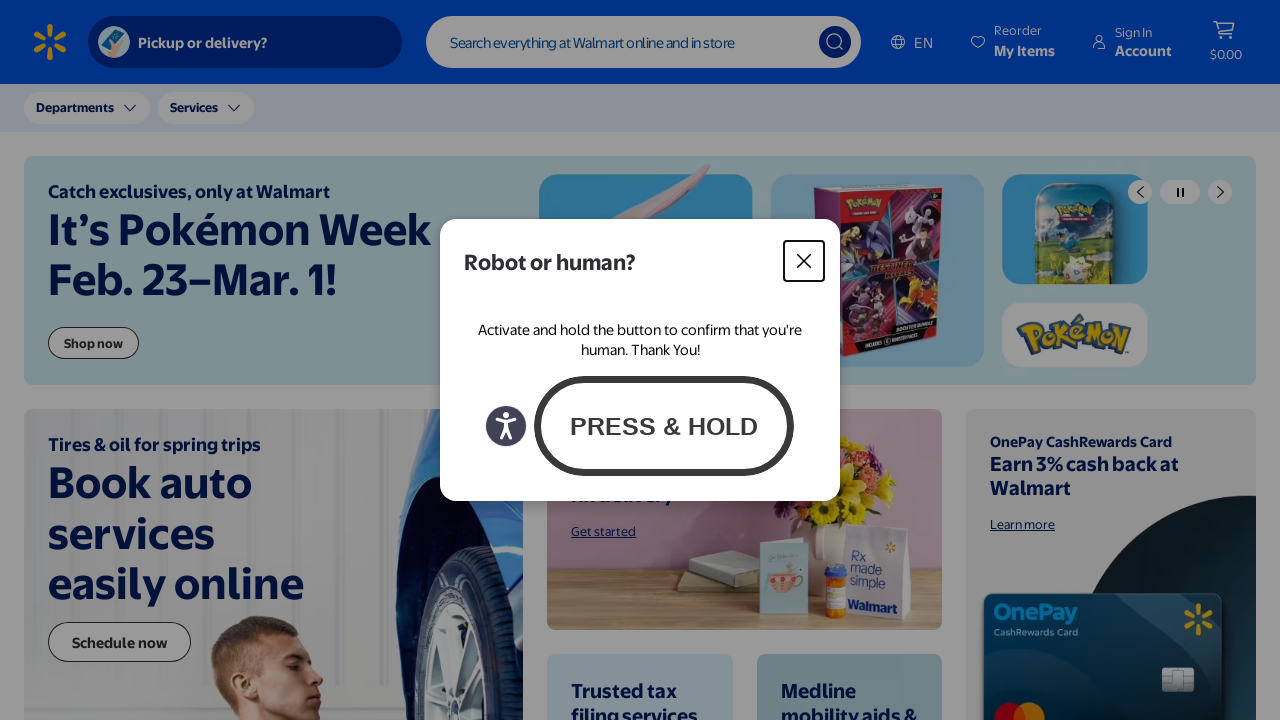

Retrieved page title from https://walmart.com
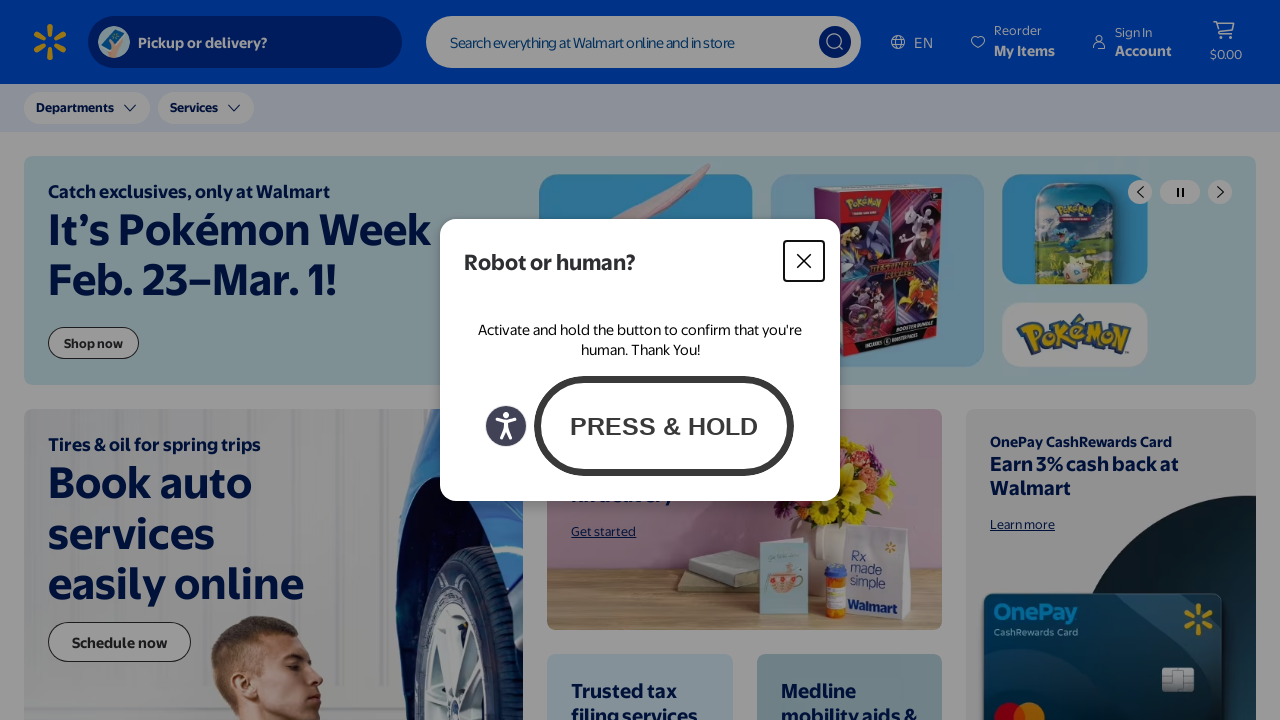

Verified current URL: https://www.walmart.com/ - Title: walmart|savemoney.livebetter.
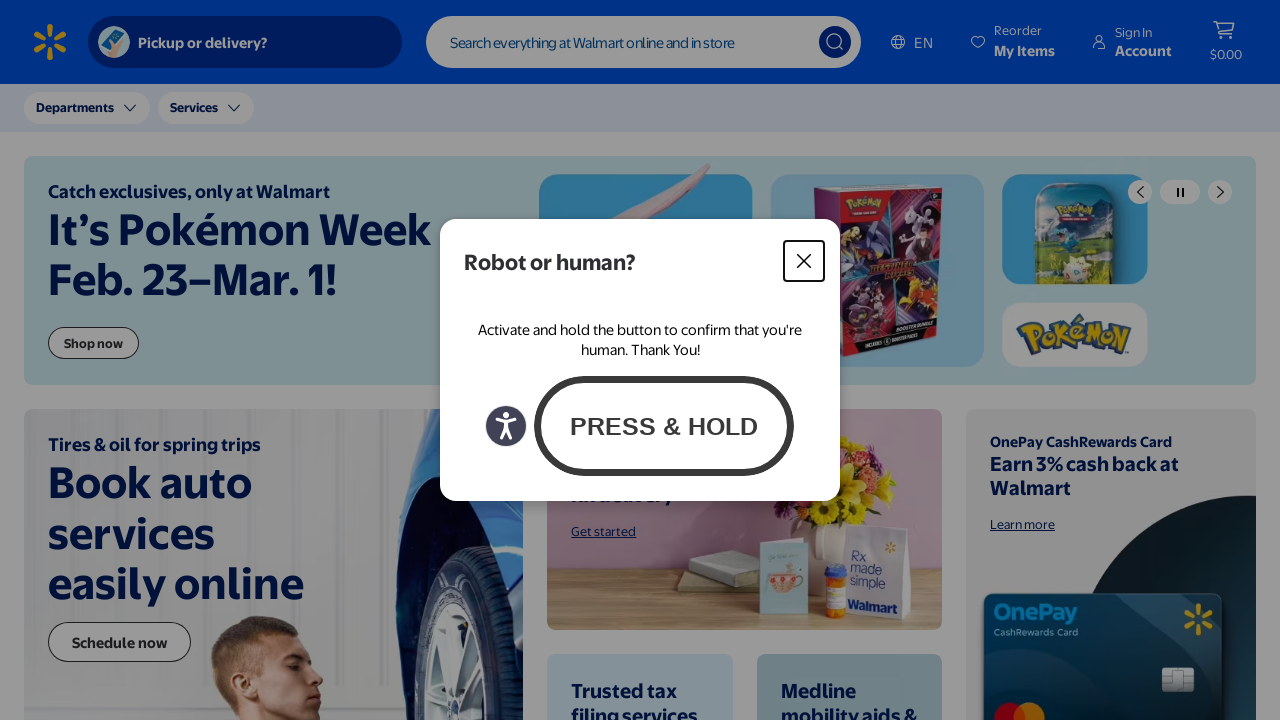

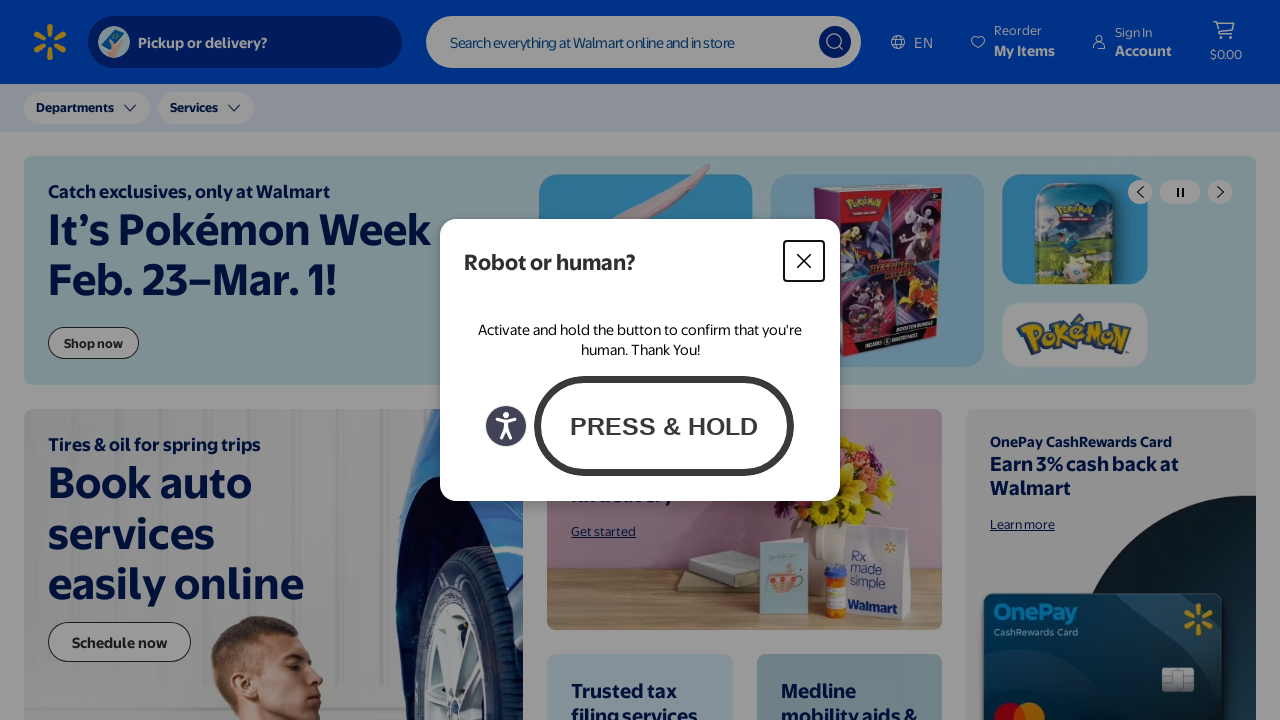